Tests a data entry form by filling all fields except zip code, submitting the form, and verifying that the zip code field shows an error (red) while all other filled fields show success (green).

Starting URL: https://bonigarcia.dev/selenium-webdriver-java/data-types.html

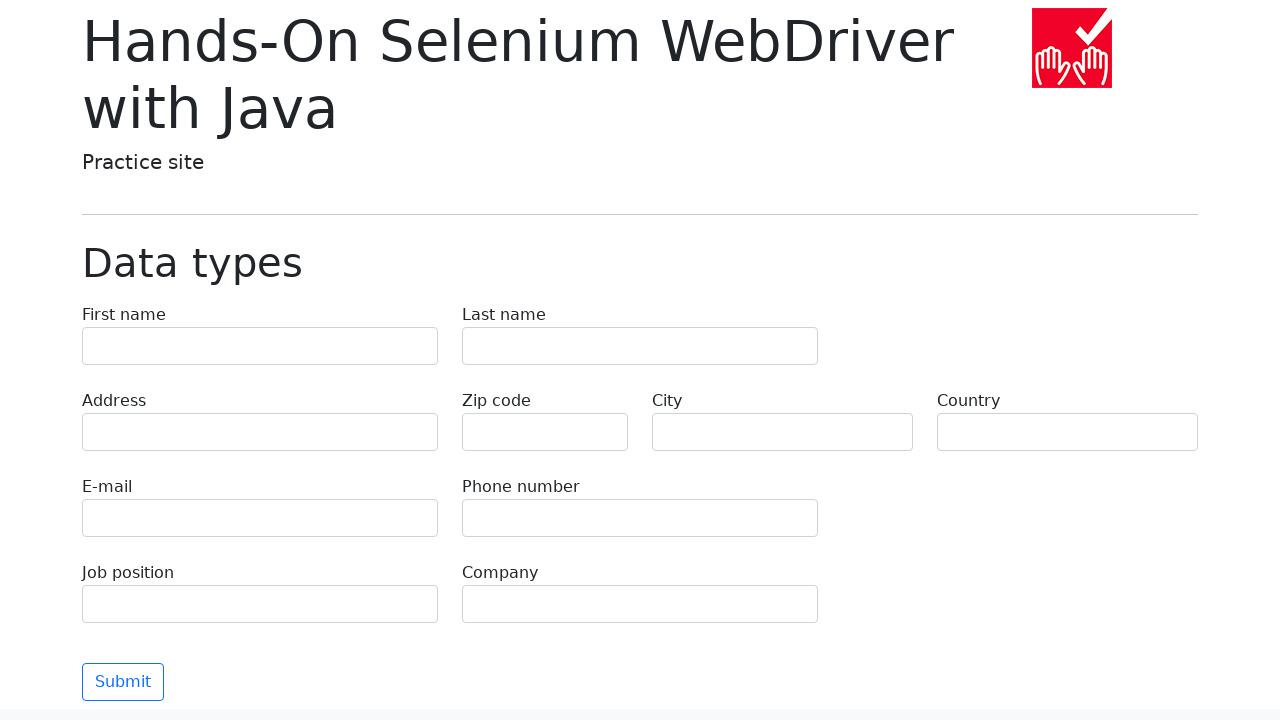

Filled first name field with 'Иван' on input[name='first-name']
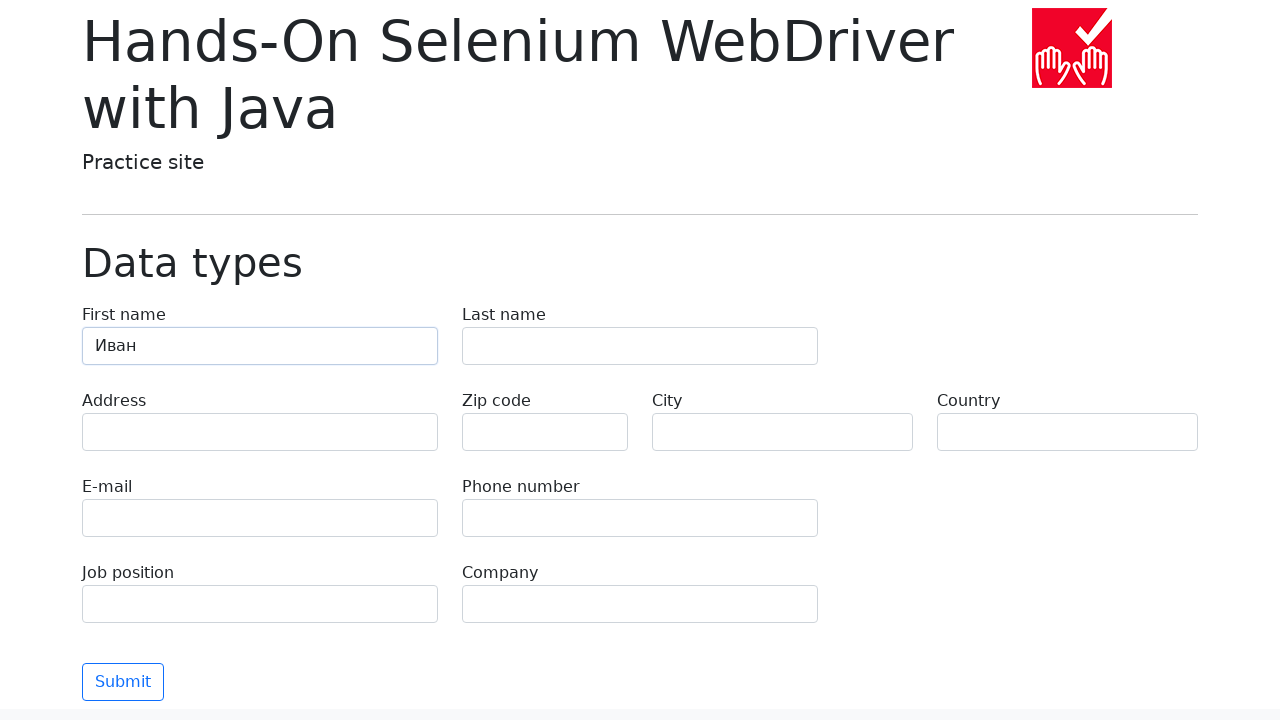

Filled last name field with 'Петров' on input[name='last-name']
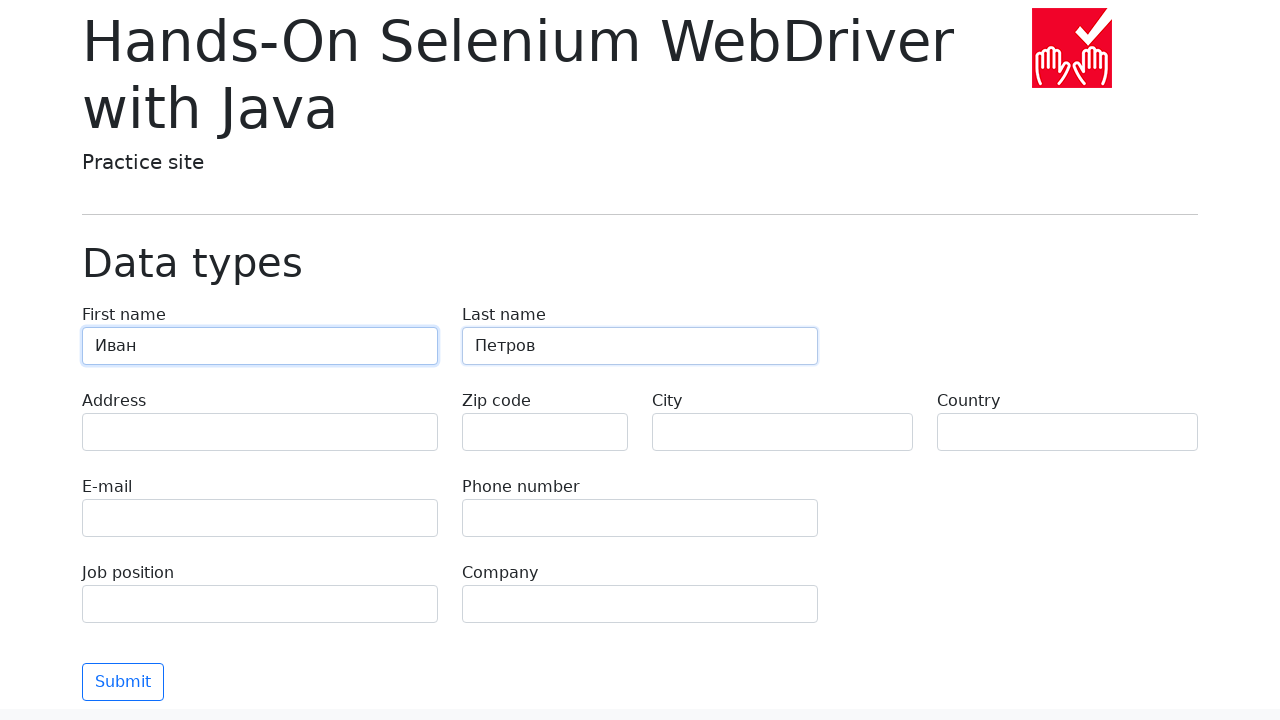

Filled address field with 'Ленина, 55-3' on input[name='address']
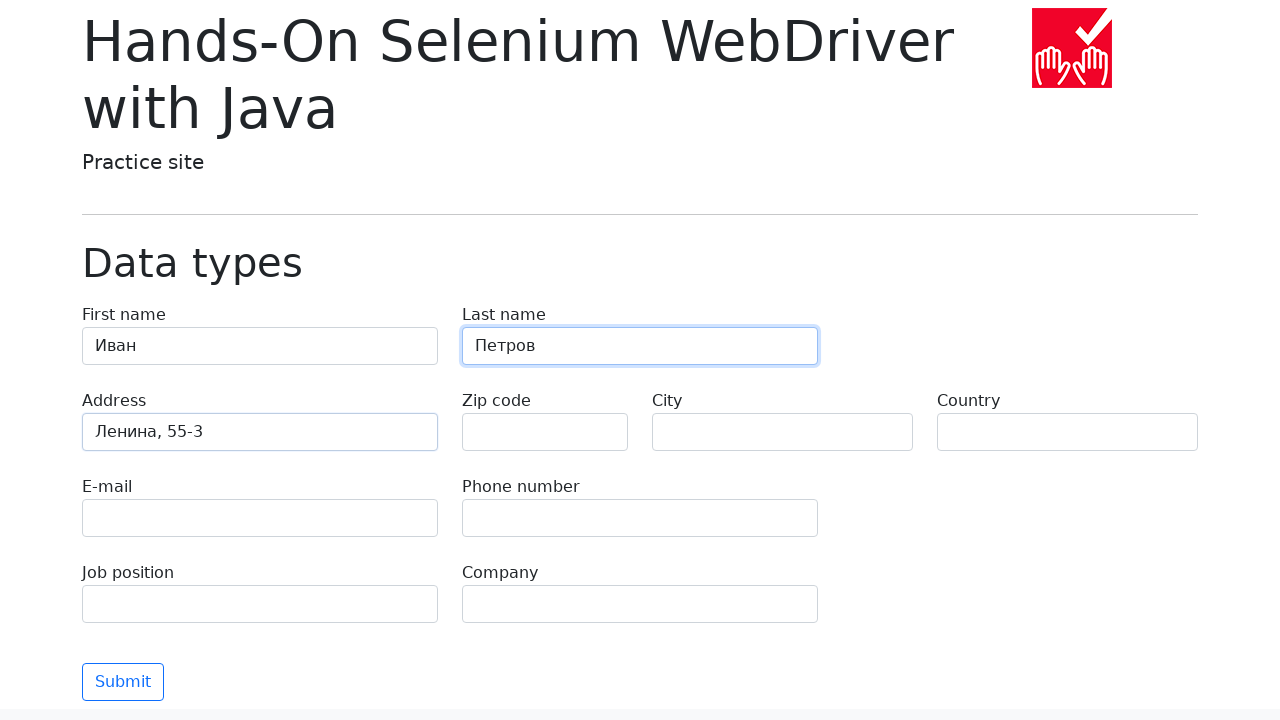

Filled city field with 'Москва' on input[name='city']
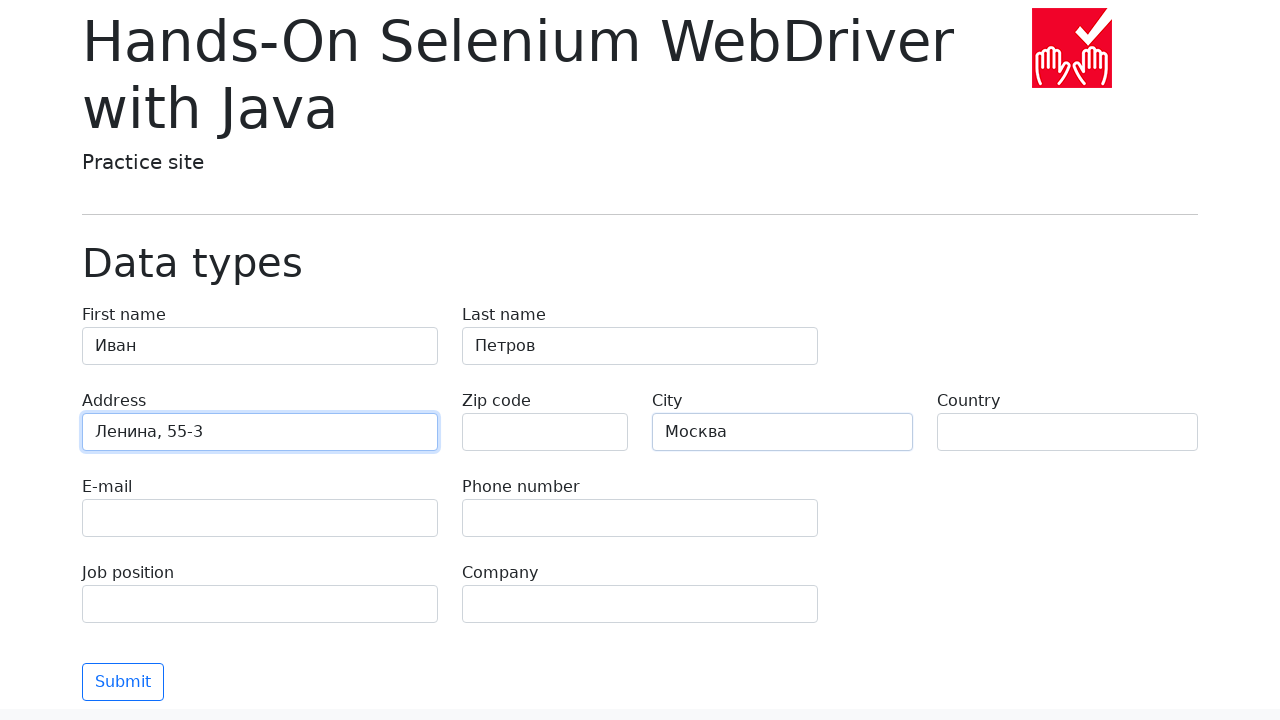

Filled country field with 'Россия' on input[name='country']
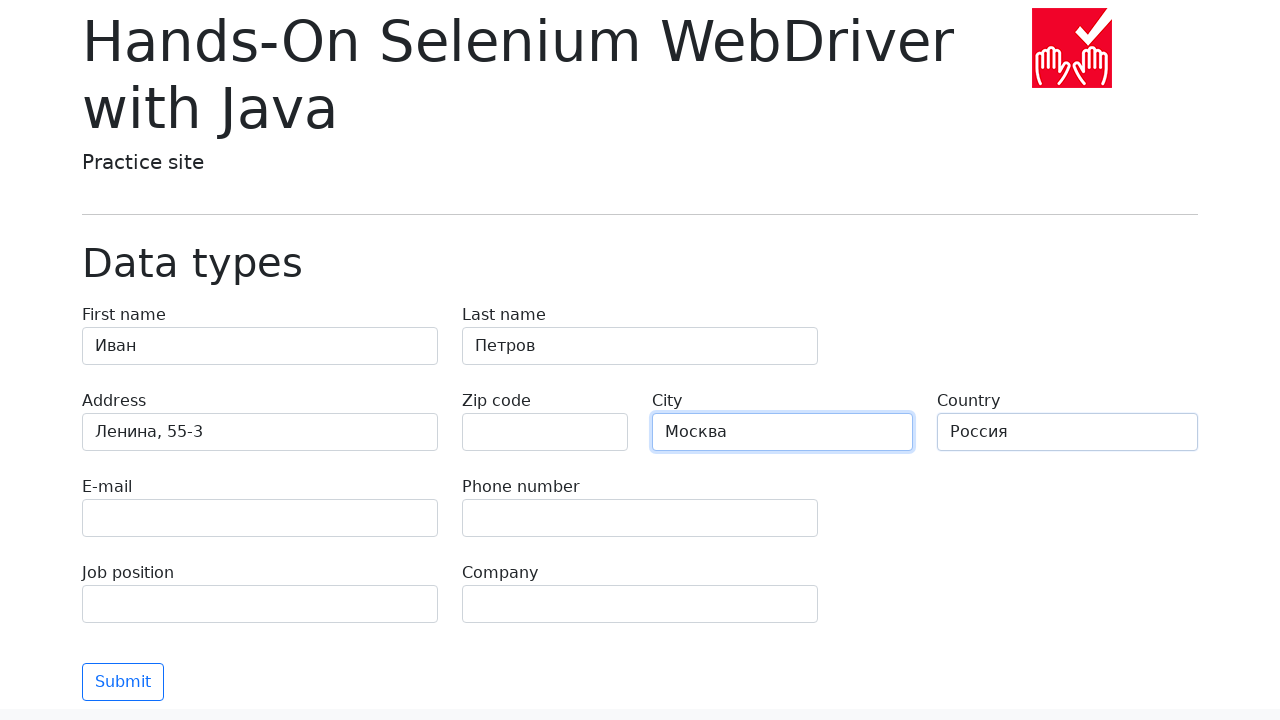

Filled email field with 'test@skypro.com' on input[name='e-mail']
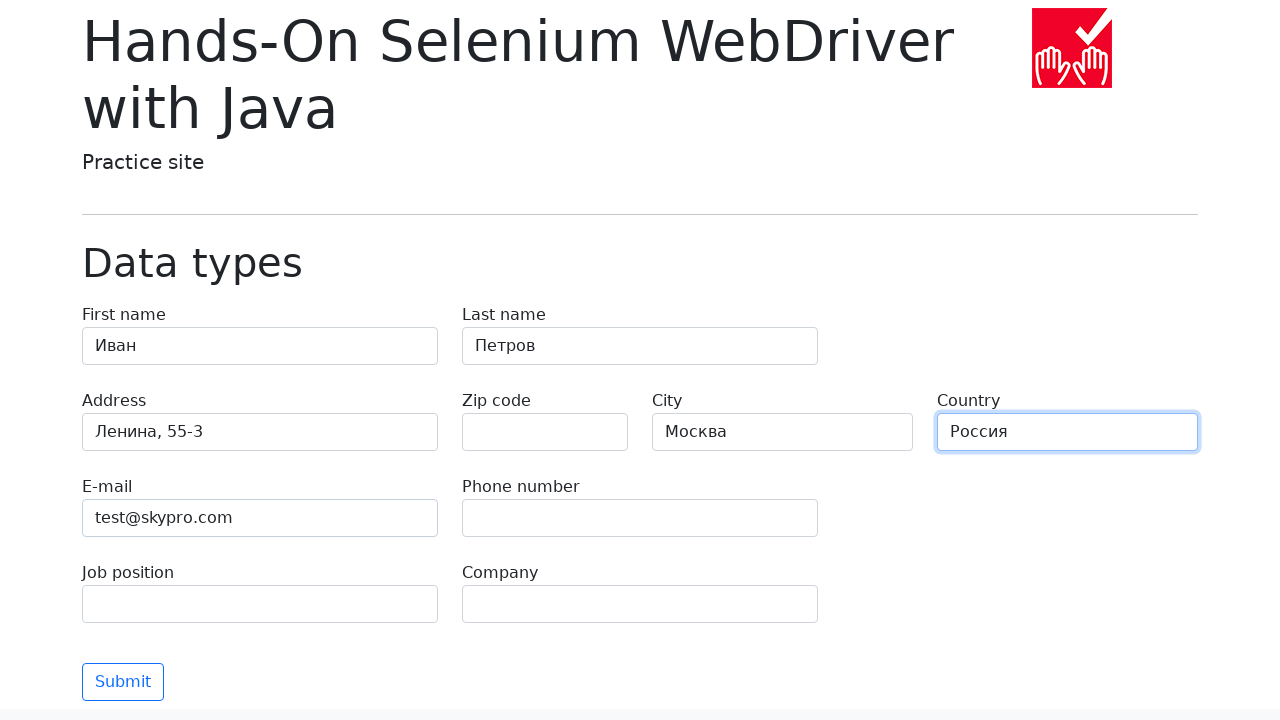

Filled phone field with '+7985899998787' on input[name='phone']
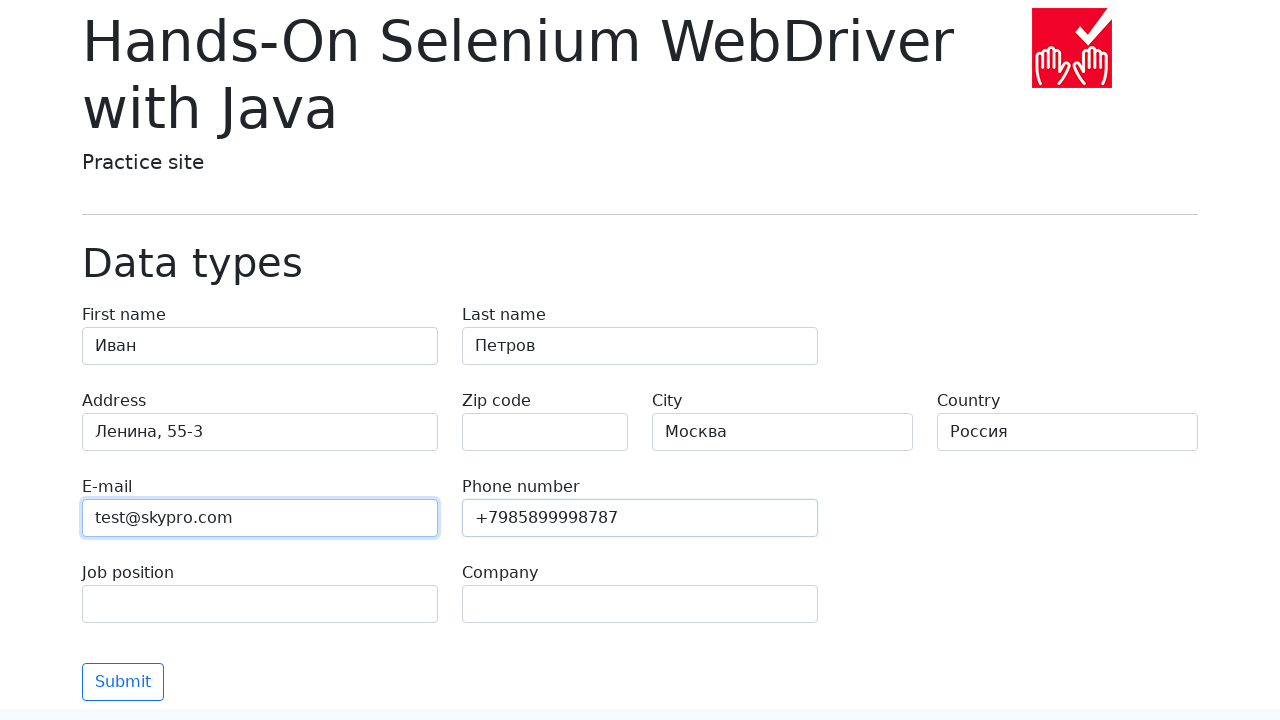

Filled job position field with 'QA' on input[name='job-position']
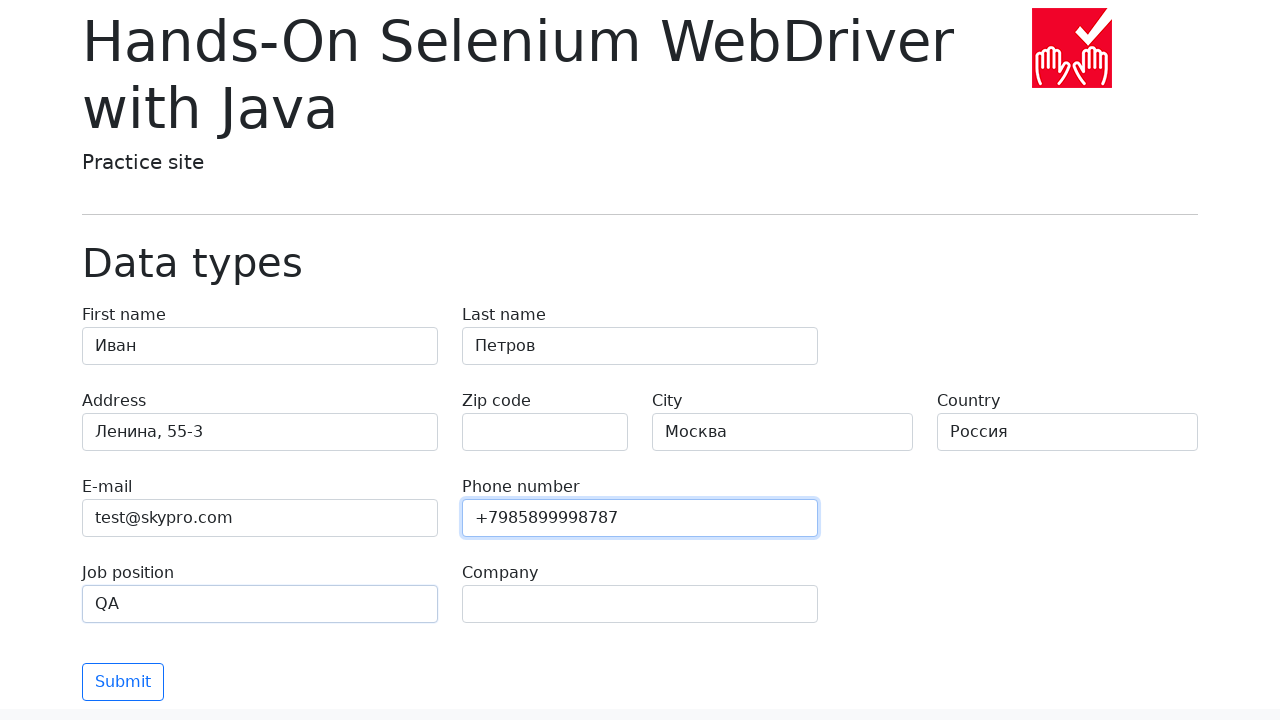

Filled company field with 'SkyPro' on input[name='company']
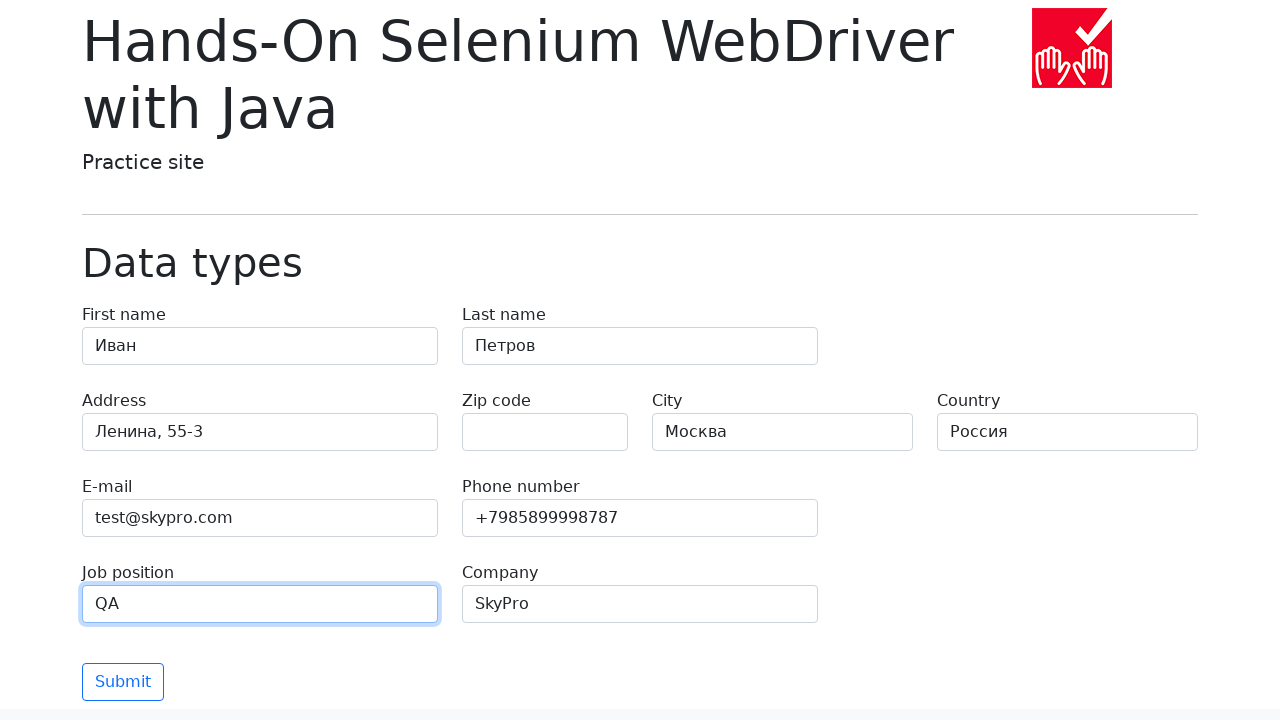

Clicked submit button to validate form at (123, 682) on button[type='submit']
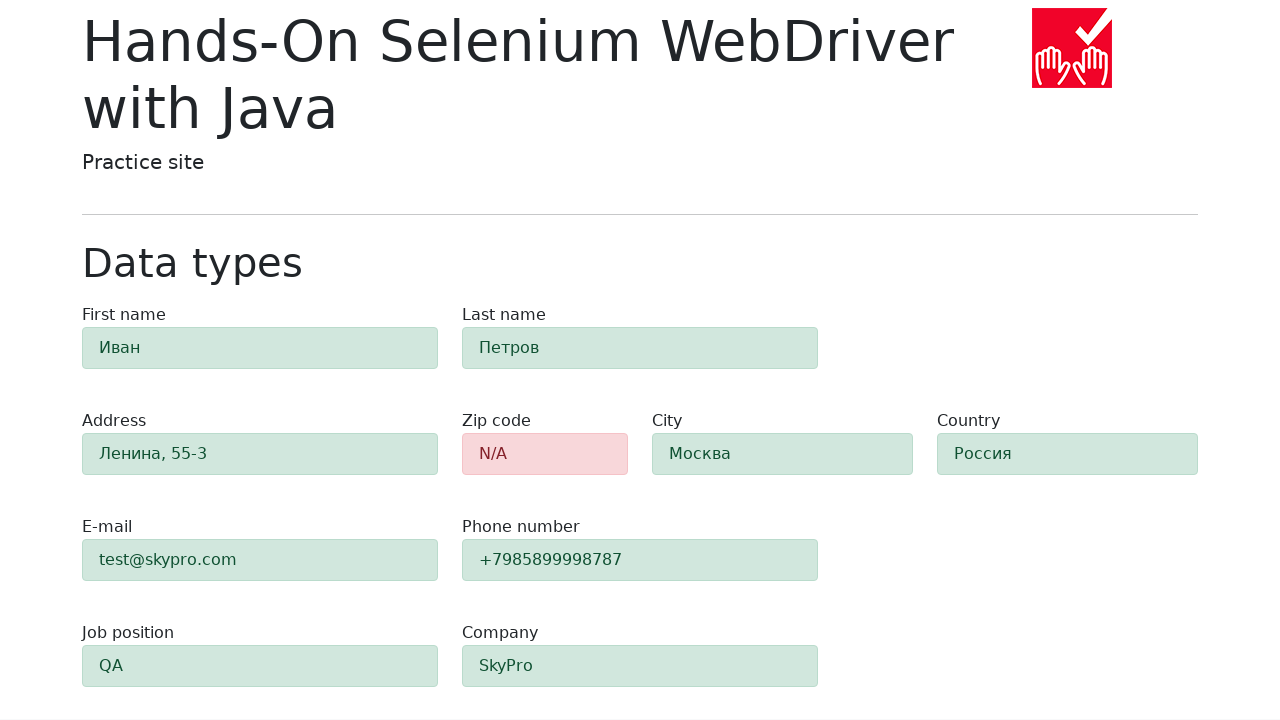

Form validation completed and zip code alert element appeared
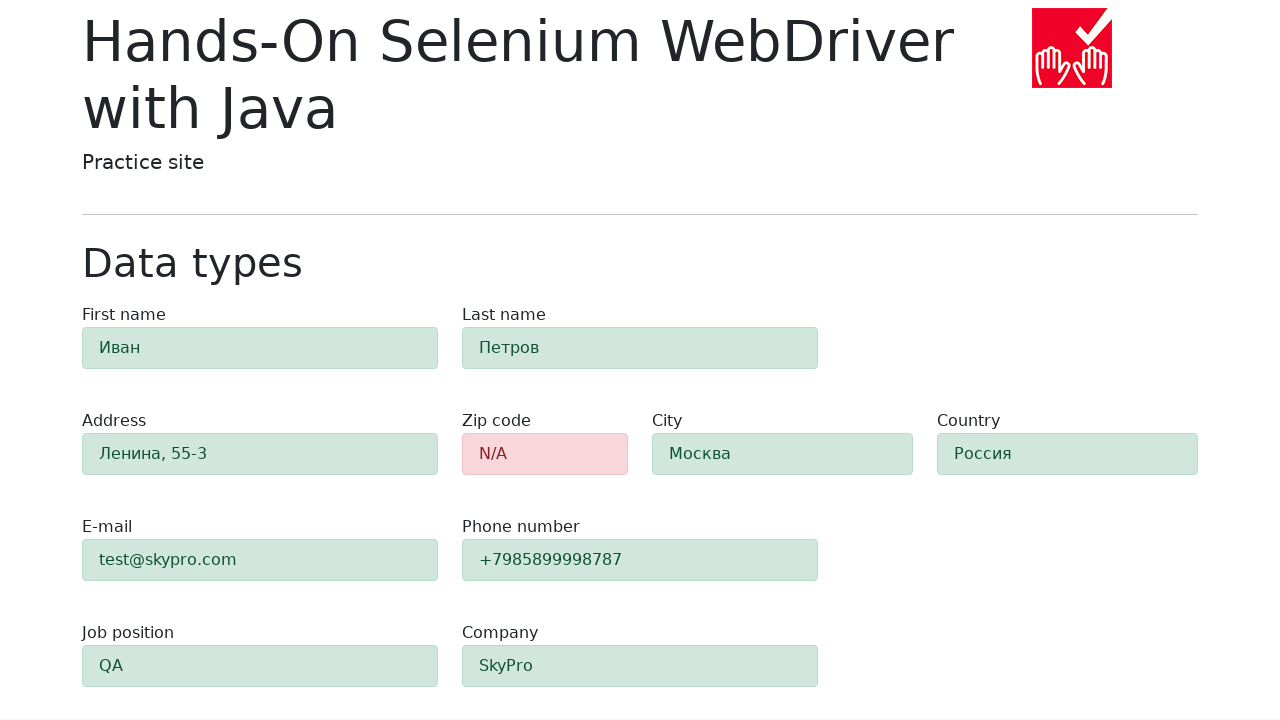

Retrieved zip code field class: 'alert py-2 alert-danger'
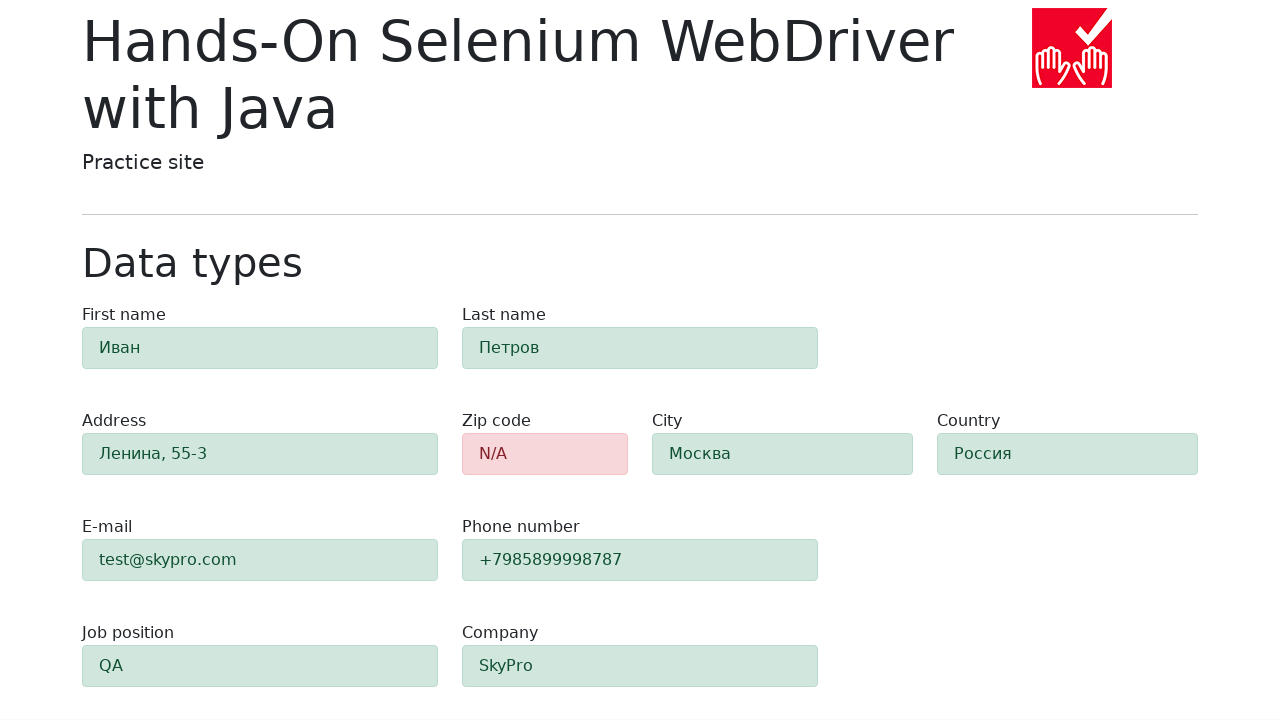

Verified zip code field displays error (alert-danger class)
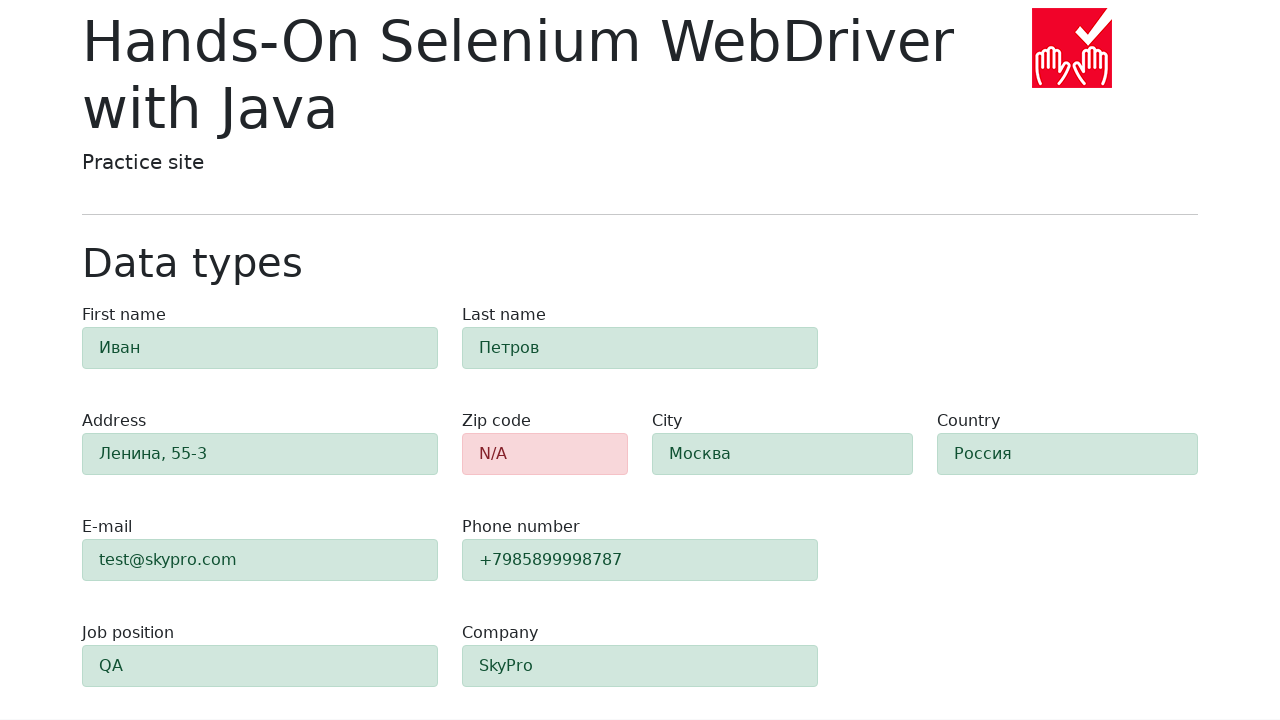

Retrieved class for field '#first-name': 'alert py-2 alert-success'
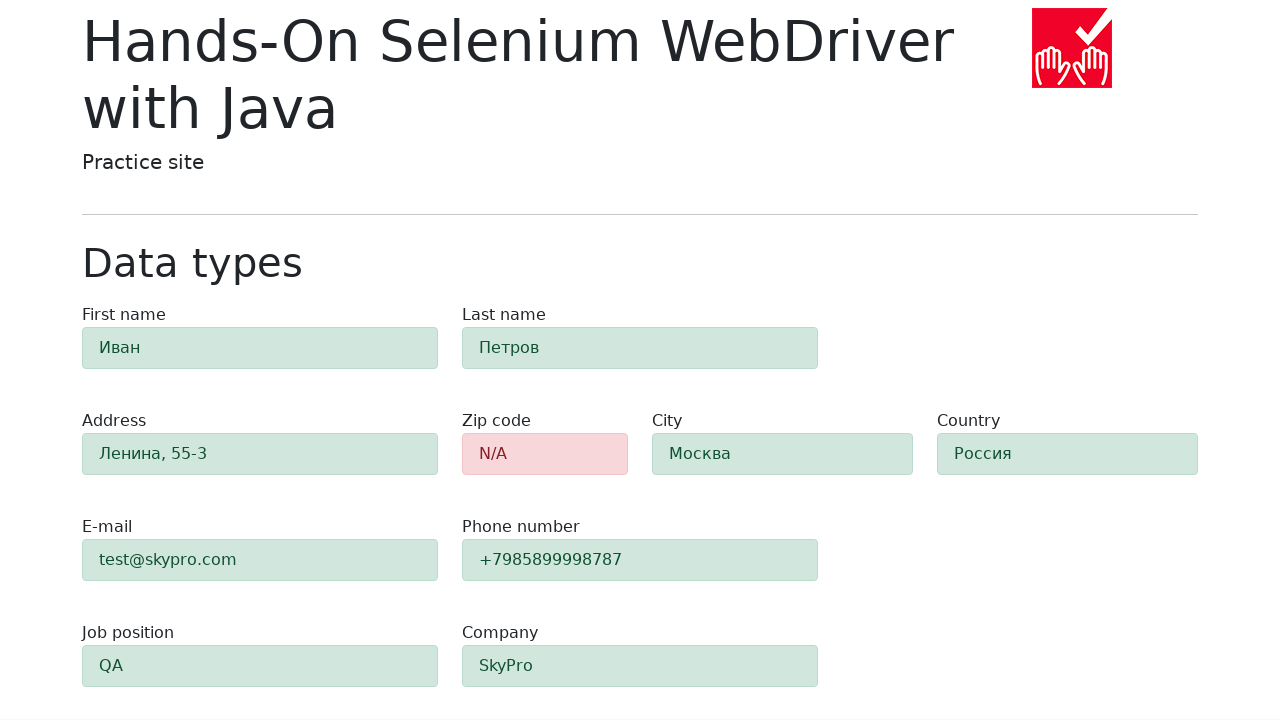

Verified field '#first-name' displays success (alert-success class)
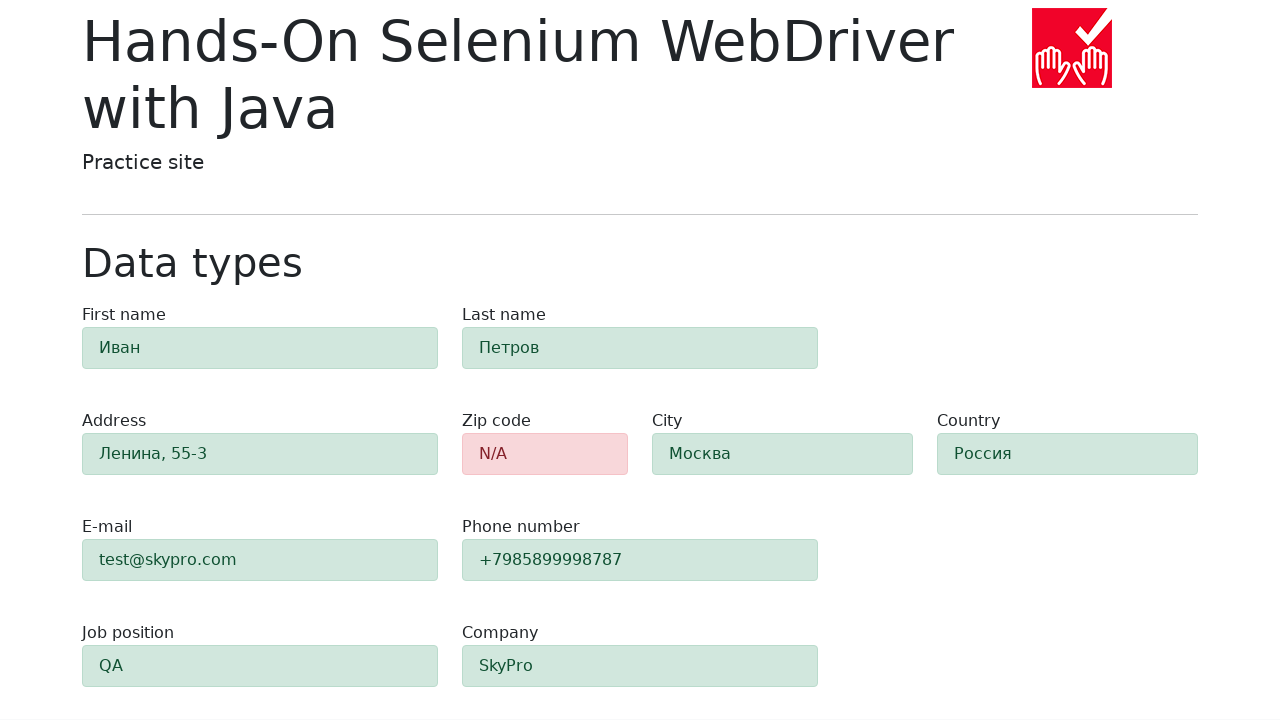

Retrieved class for field '#last-name': 'alert py-2 alert-success'
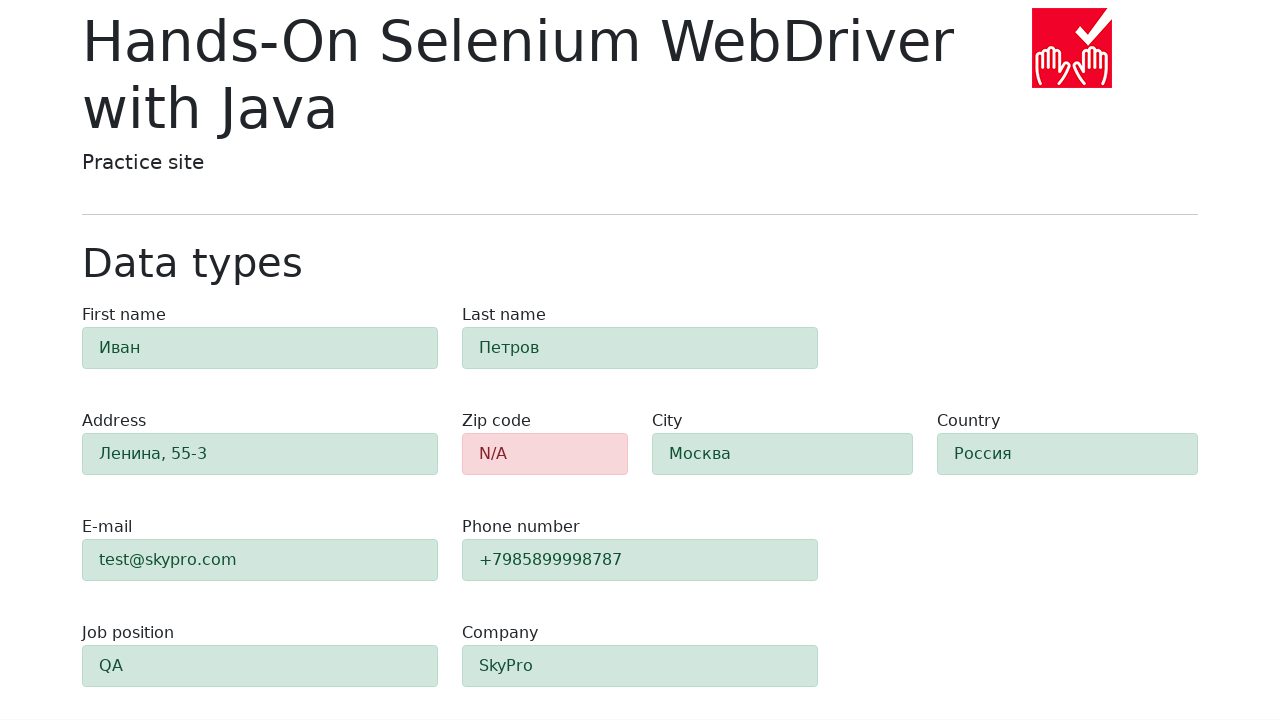

Verified field '#last-name' displays success (alert-success class)
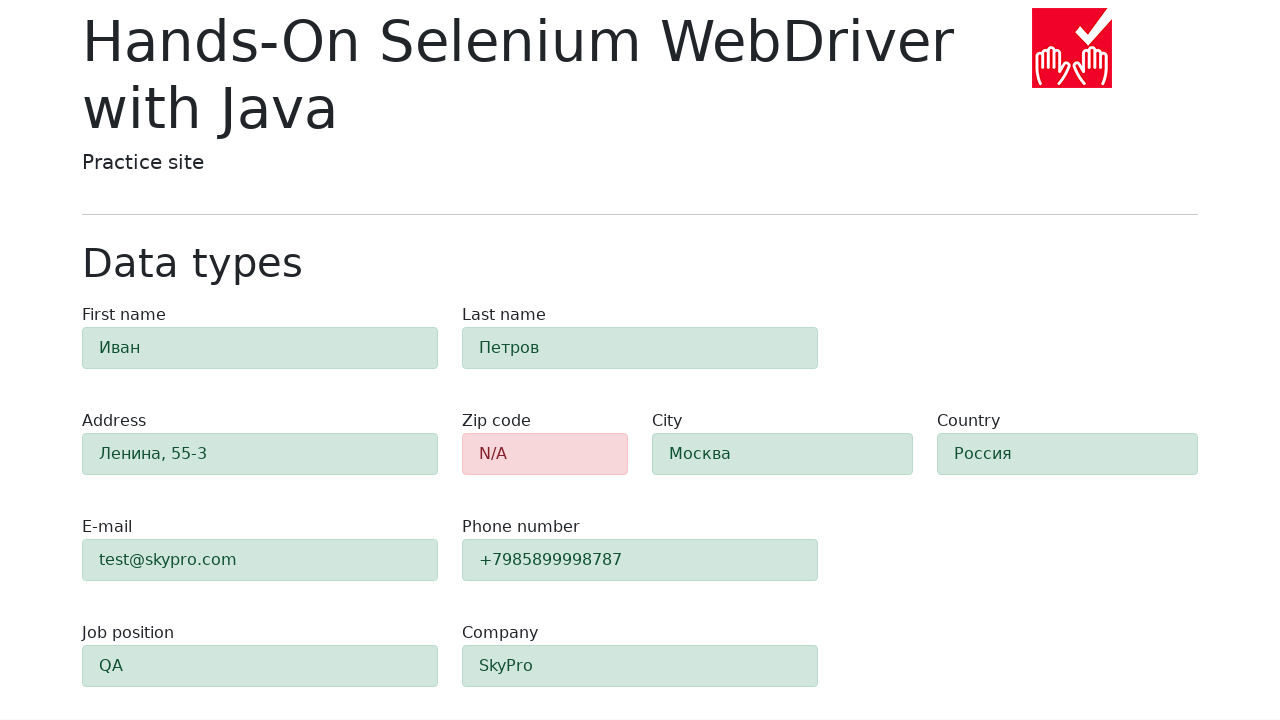

Retrieved class for field '#address': 'alert py-2 alert-success'
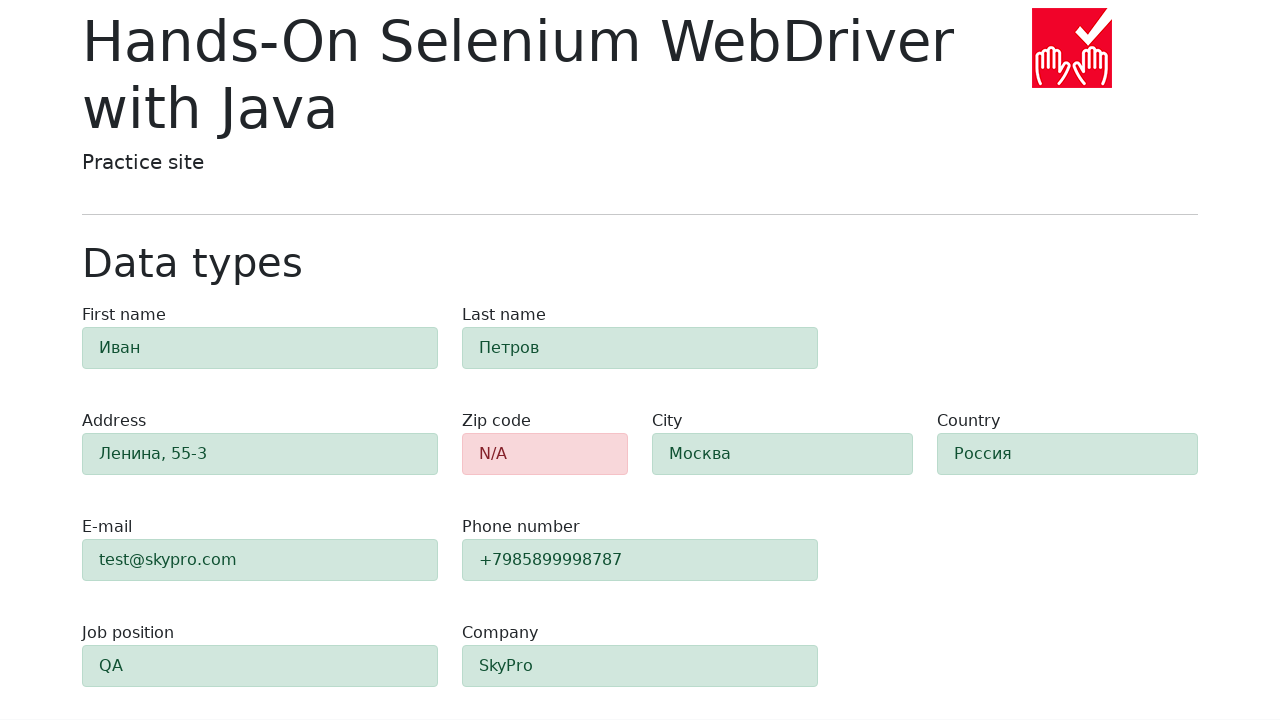

Verified field '#address' displays success (alert-success class)
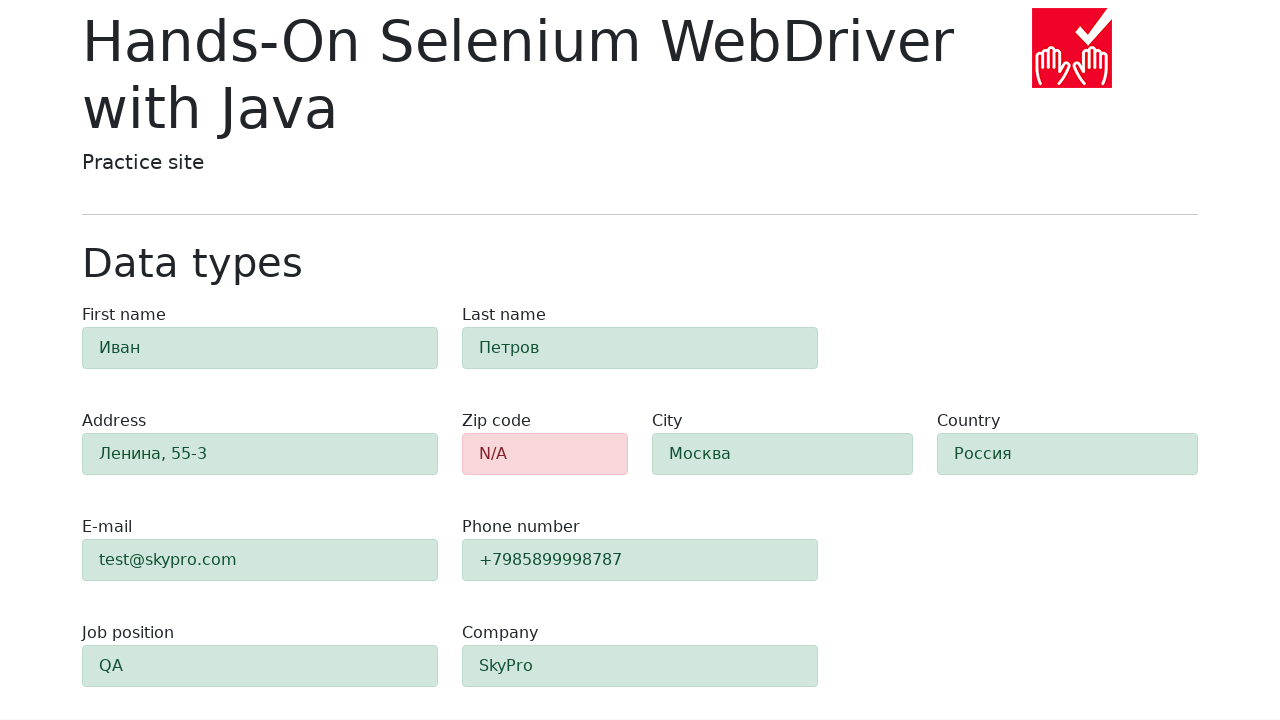

Retrieved class for field '#city': 'alert py-2 alert-success'
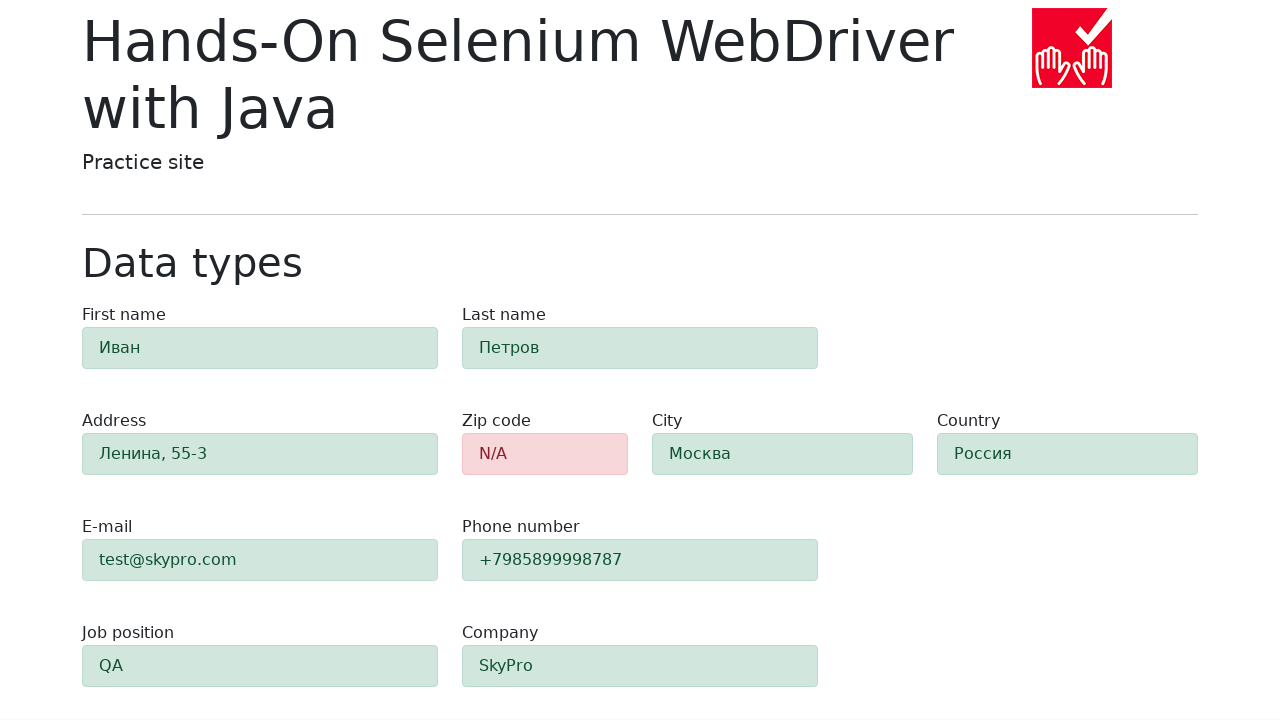

Verified field '#city' displays success (alert-success class)
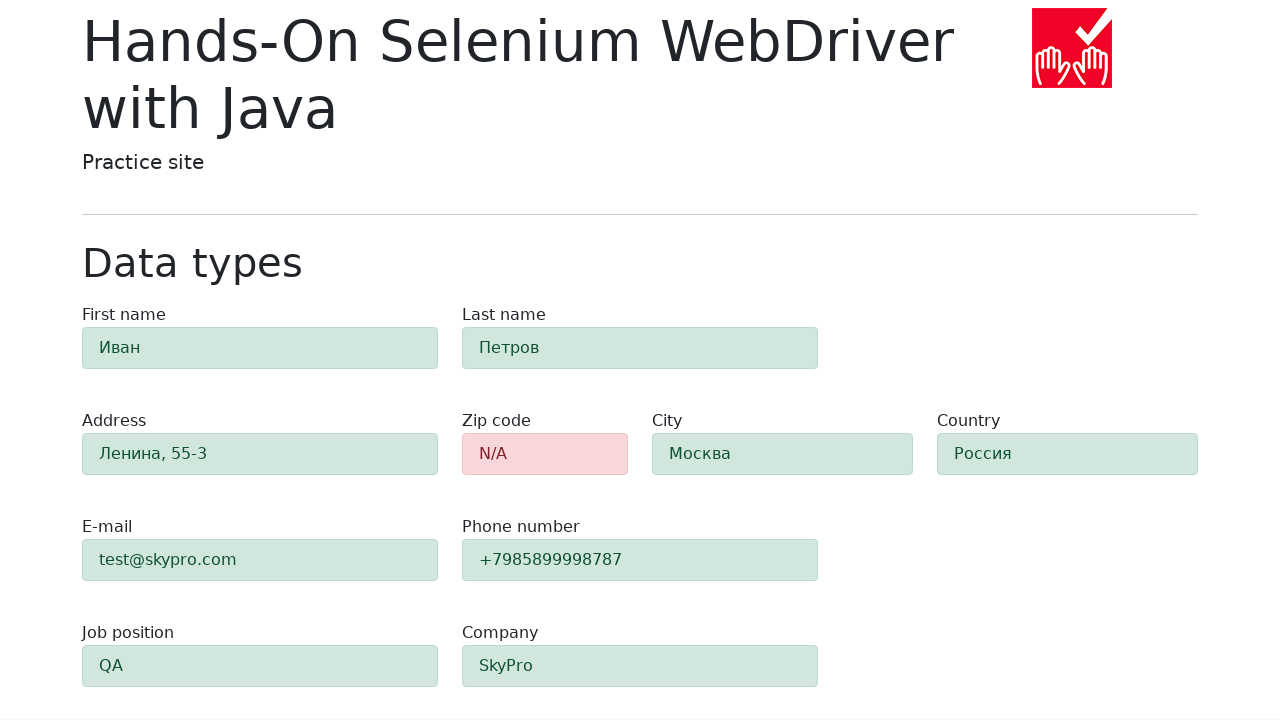

Retrieved class for field '#country': 'alert py-2 alert-success'
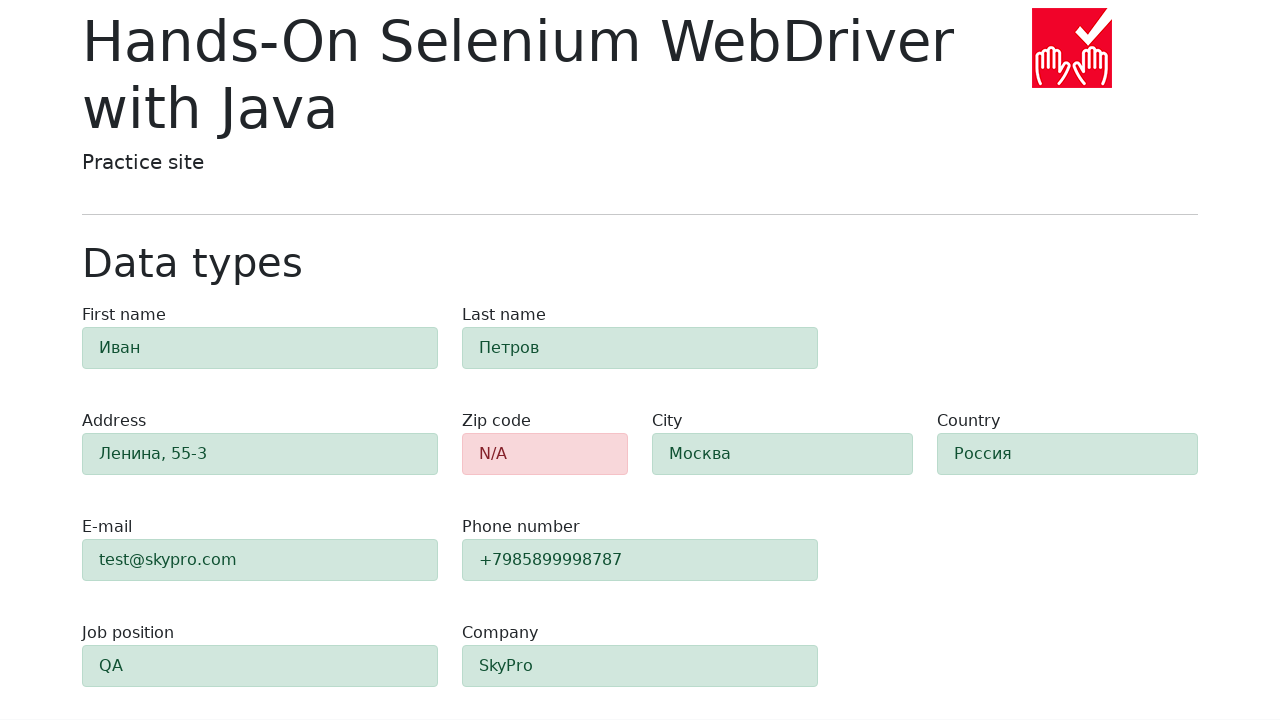

Verified field '#country' displays success (alert-success class)
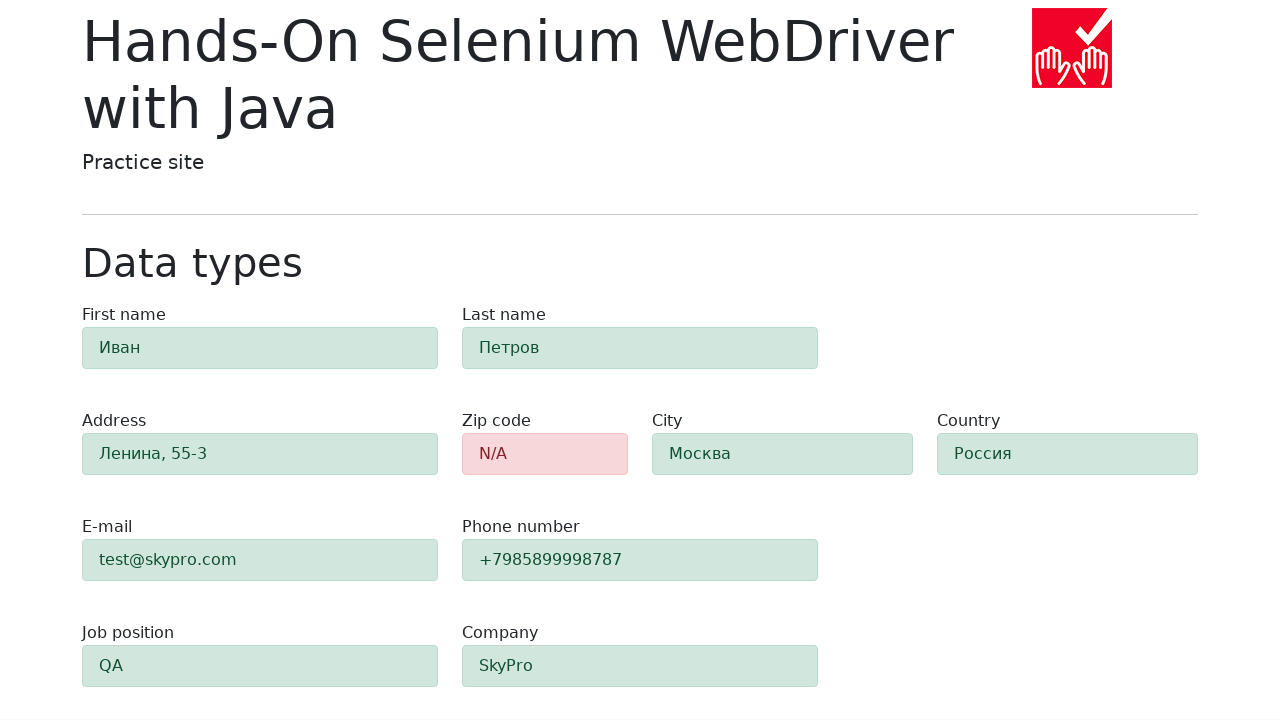

Retrieved class for field '#e-mail': 'alert py-2 alert-success'
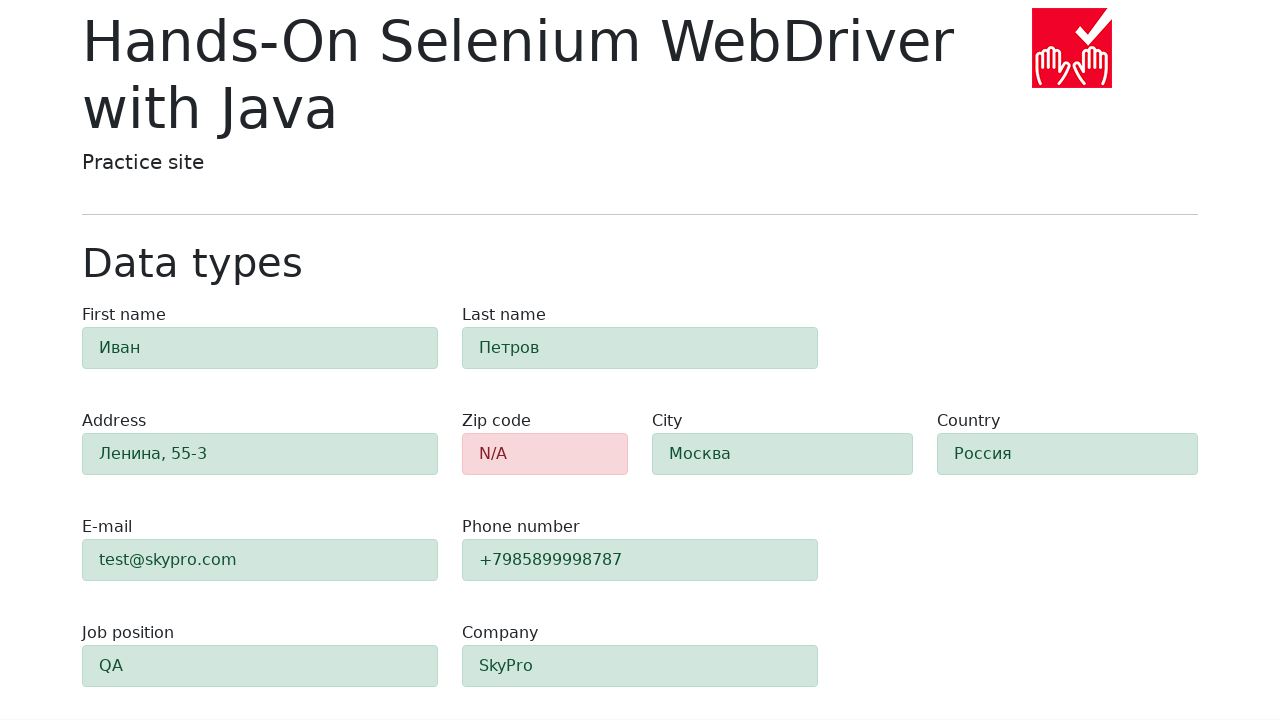

Verified field '#e-mail' displays success (alert-success class)
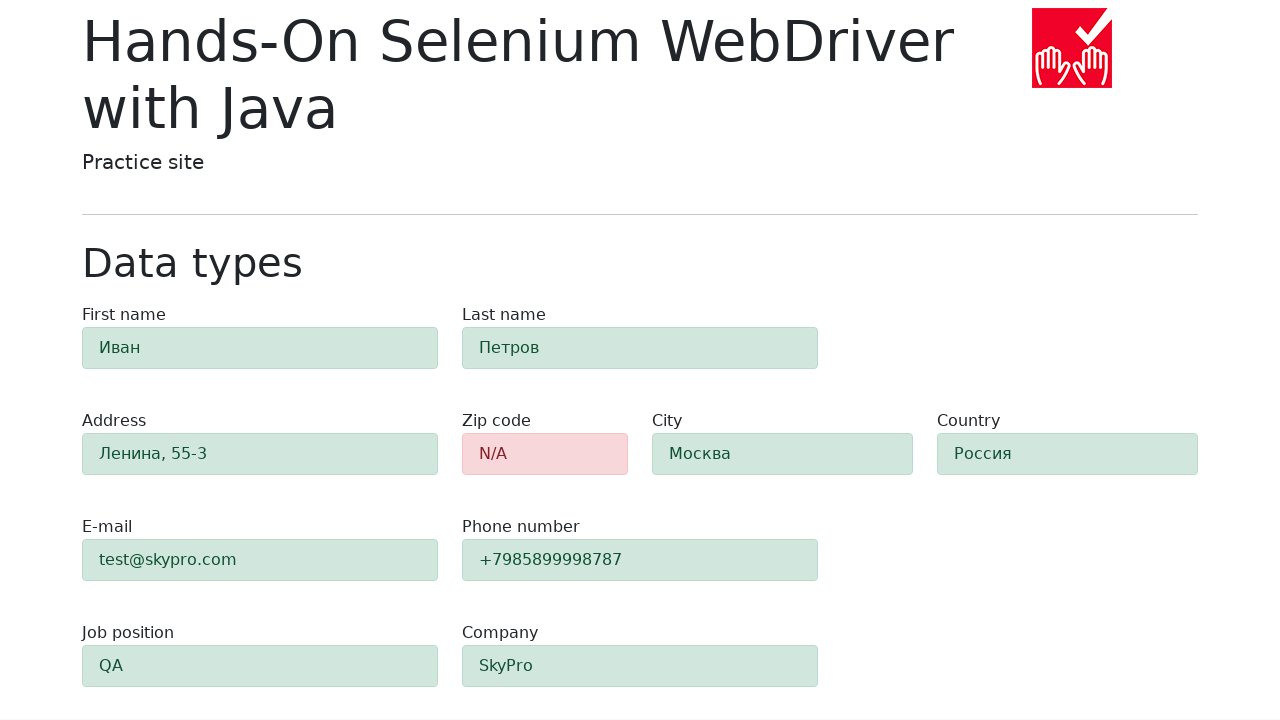

Retrieved class for field '#phone': 'alert py-2 alert-success'
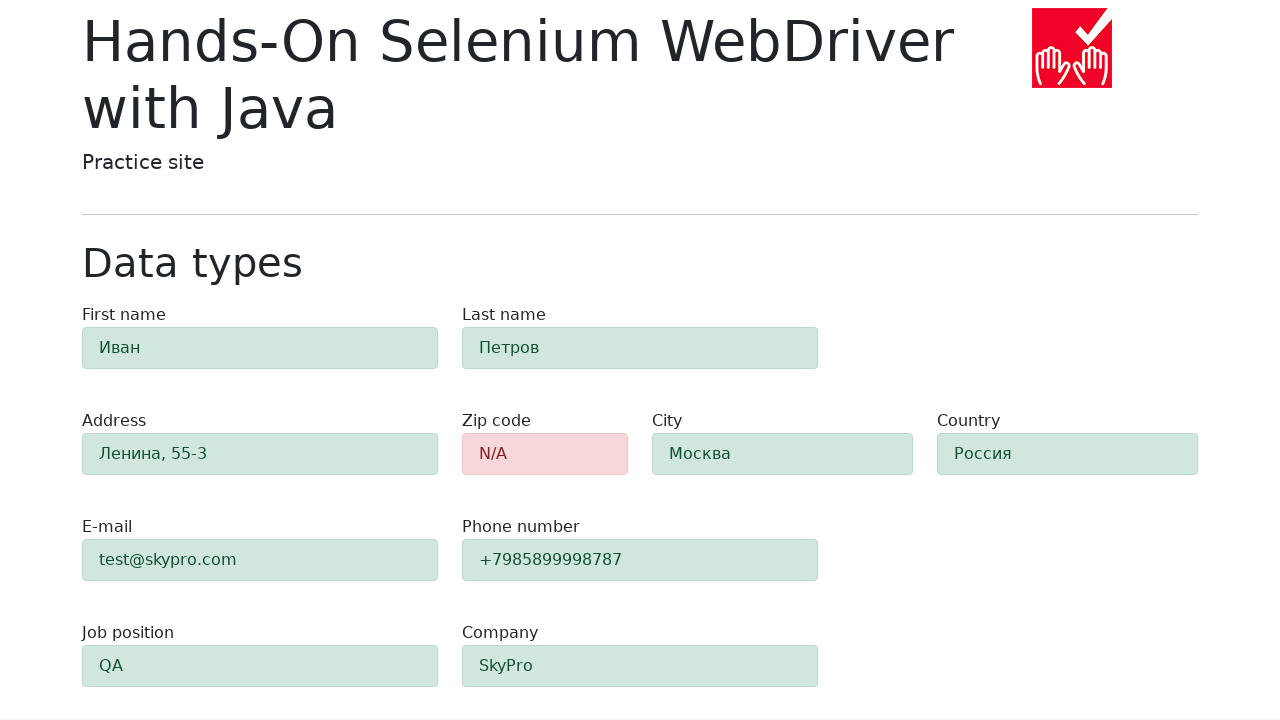

Verified field '#phone' displays success (alert-success class)
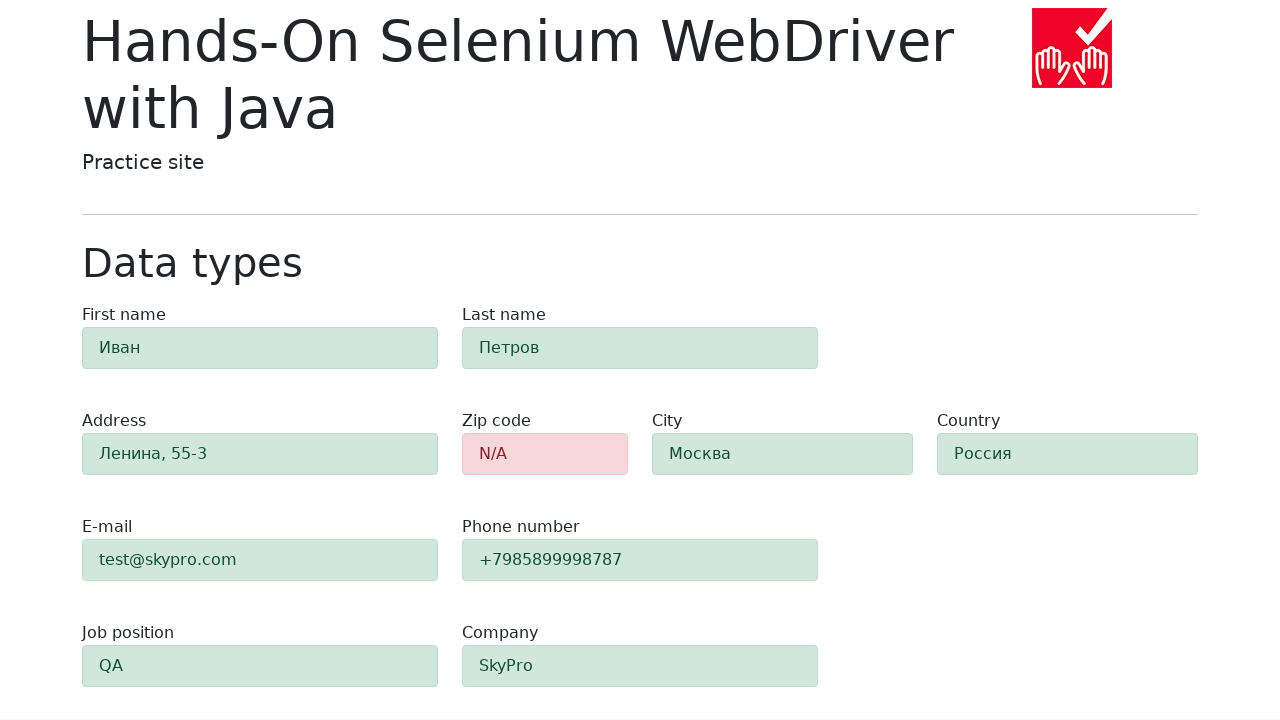

Retrieved class for field '#company': 'alert py-2 alert-success'
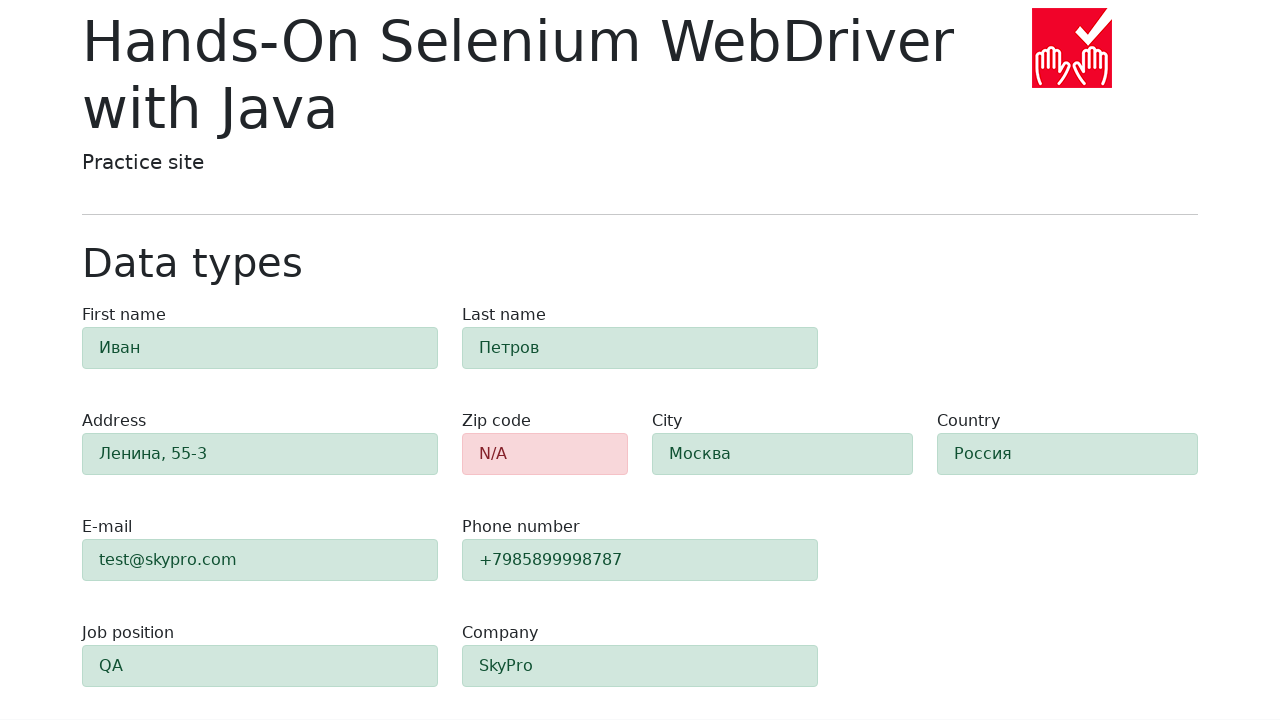

Verified field '#company' displays success (alert-success class)
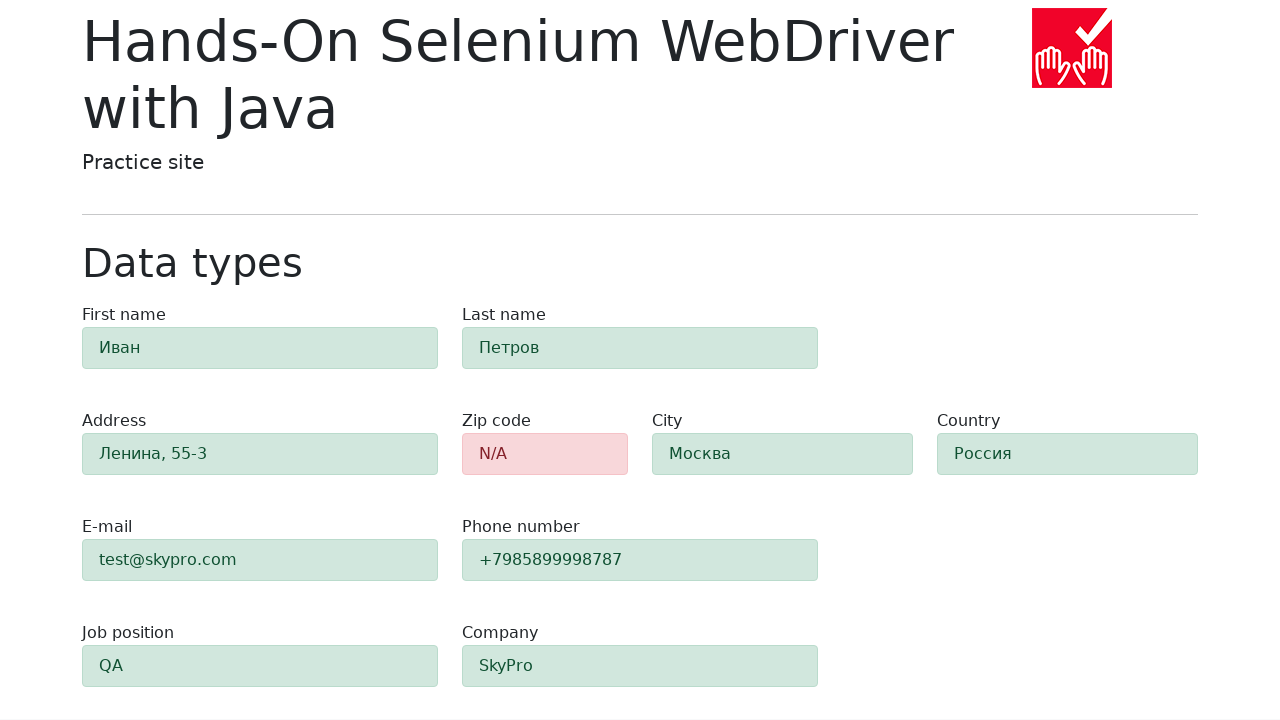

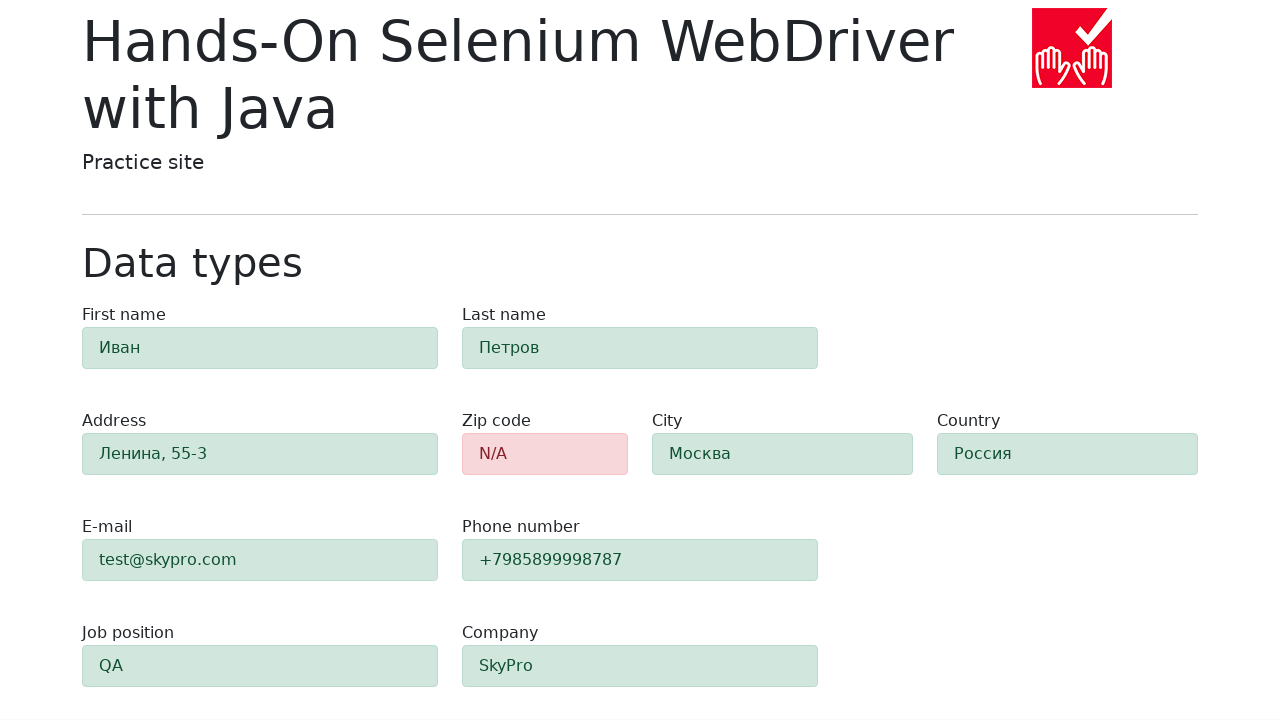